Tests iframe interaction by clicking on single iframe, switching to nested iframes, filling text in the nested iframe, and navigating back to home page

Starting URL: https://demo.automationtesting.in/Frames.html

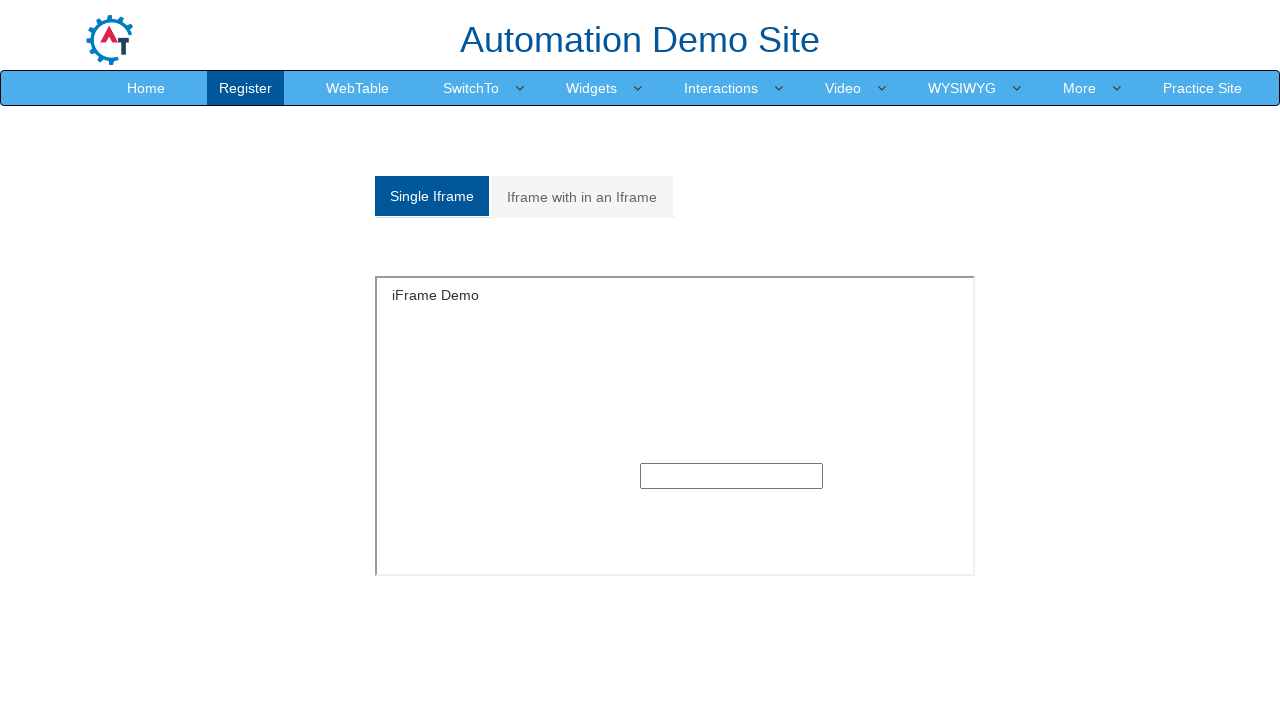

Waited for page to load
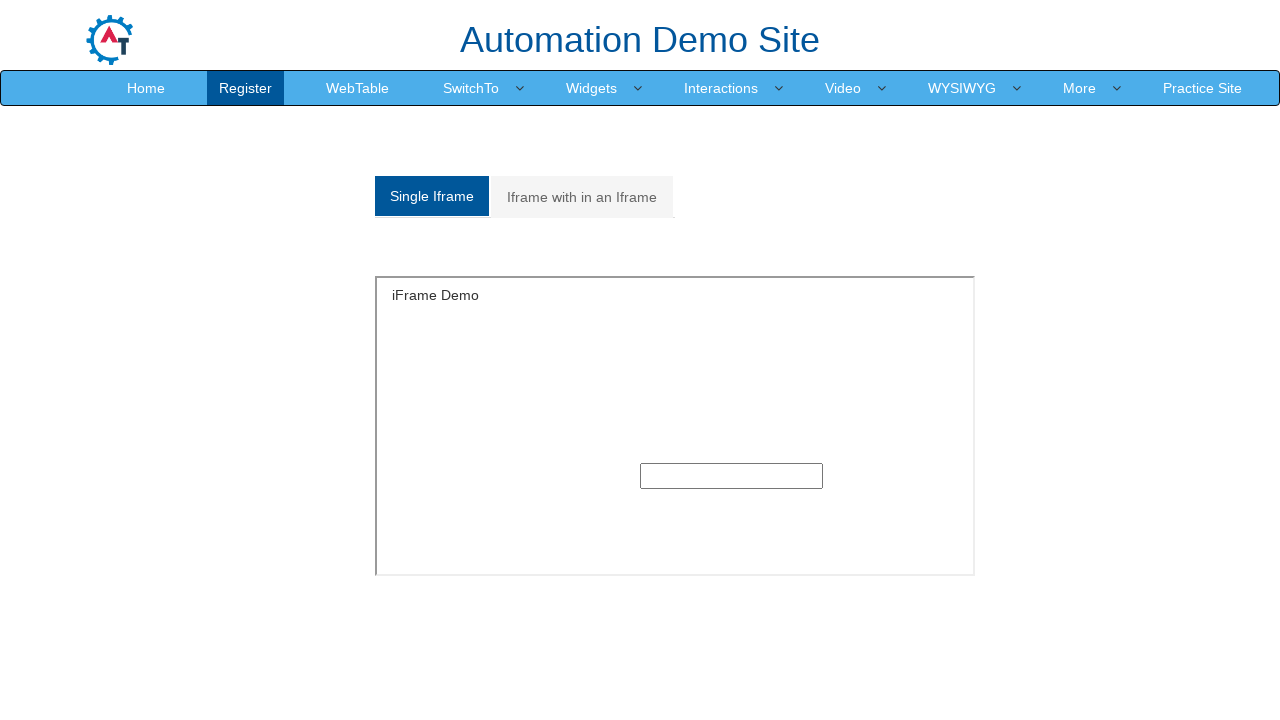

Located single iframe with ID 'singleframe'
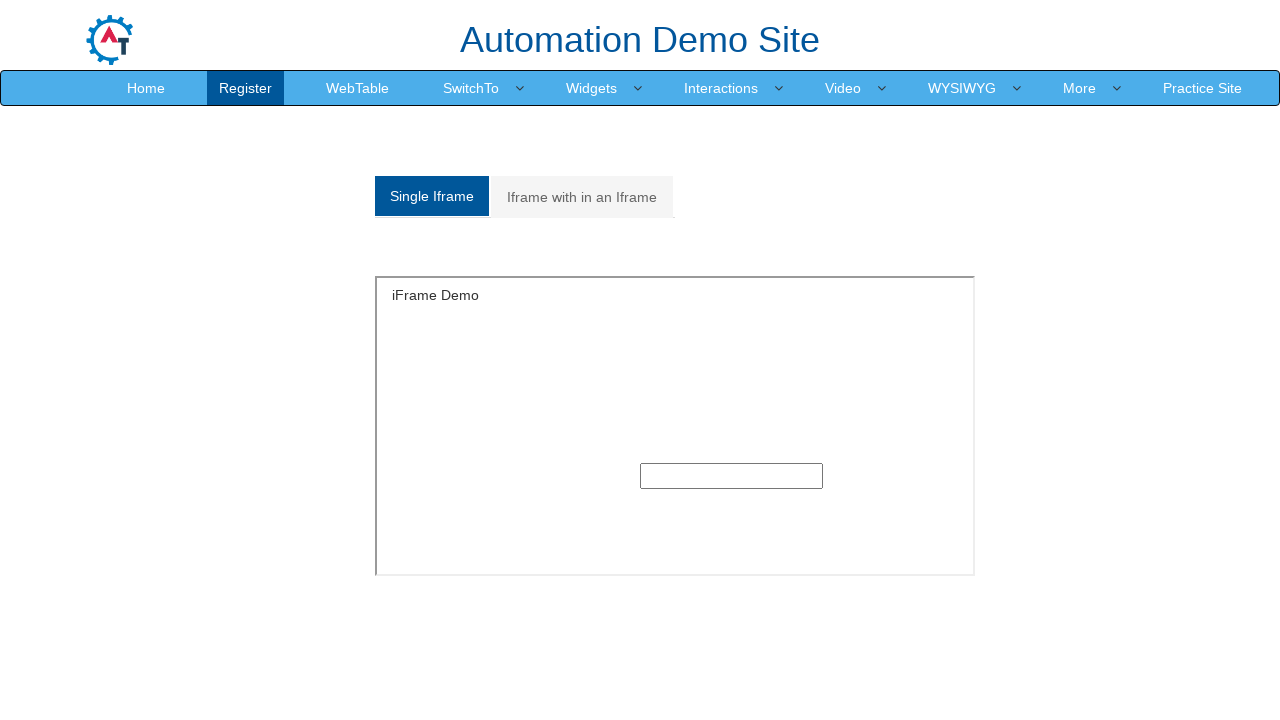

Clicked text field in single iframe at (732, 476) on #singleframe >> internal:control=enter-frame >> xpath=/html/body/section/div/div
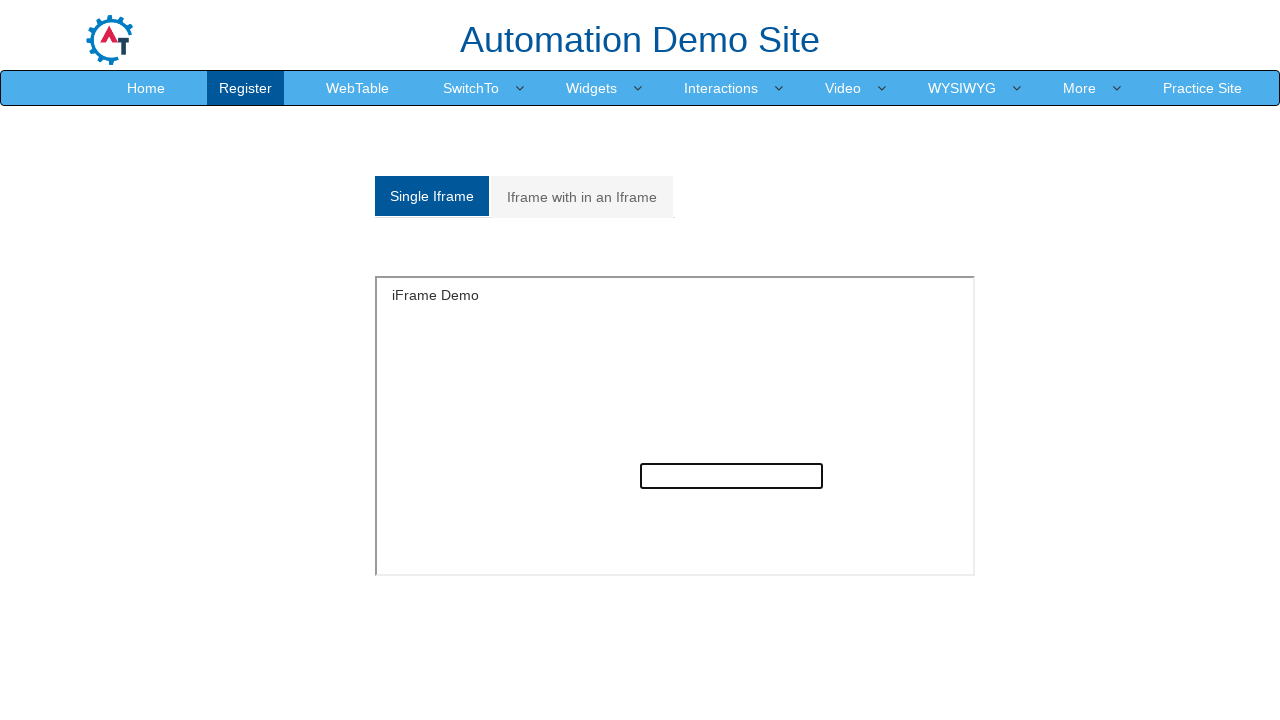

Waited for single iframe interaction to complete
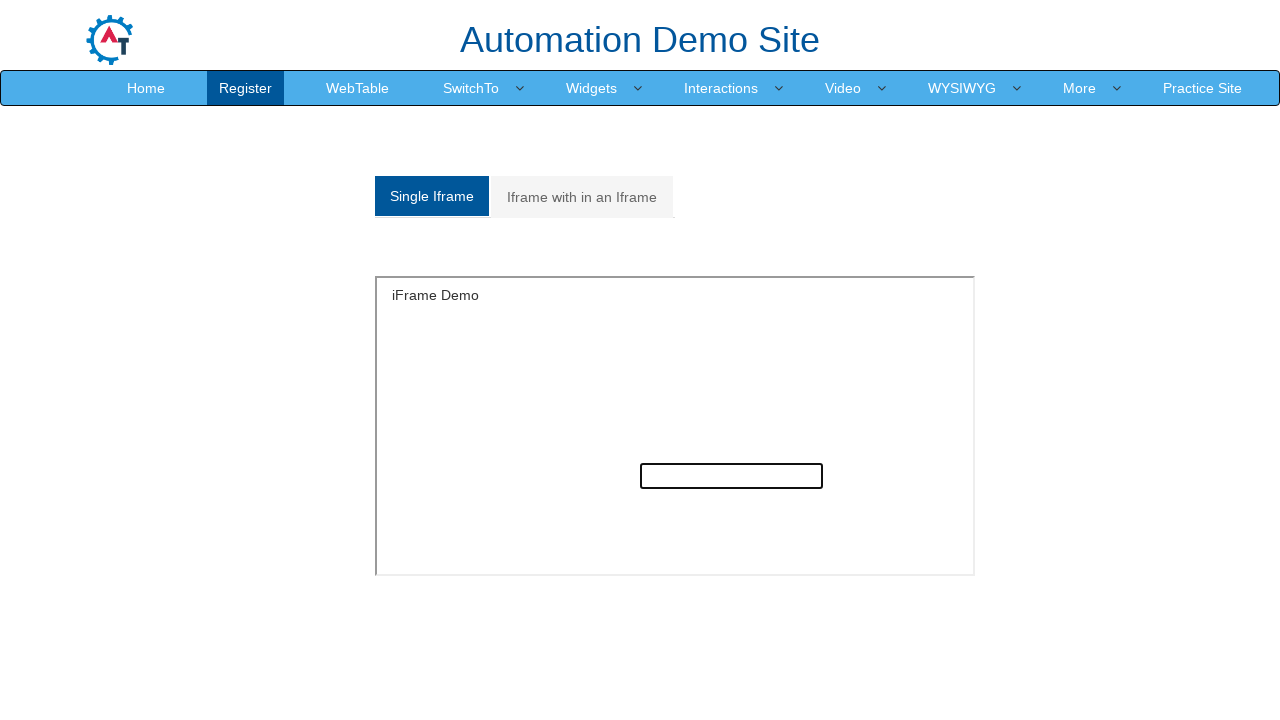

Clicked on 'Iframe with in an Iframe' tab at (582, 197) on xpath=//a[text()='Iframe with in an Iframe']
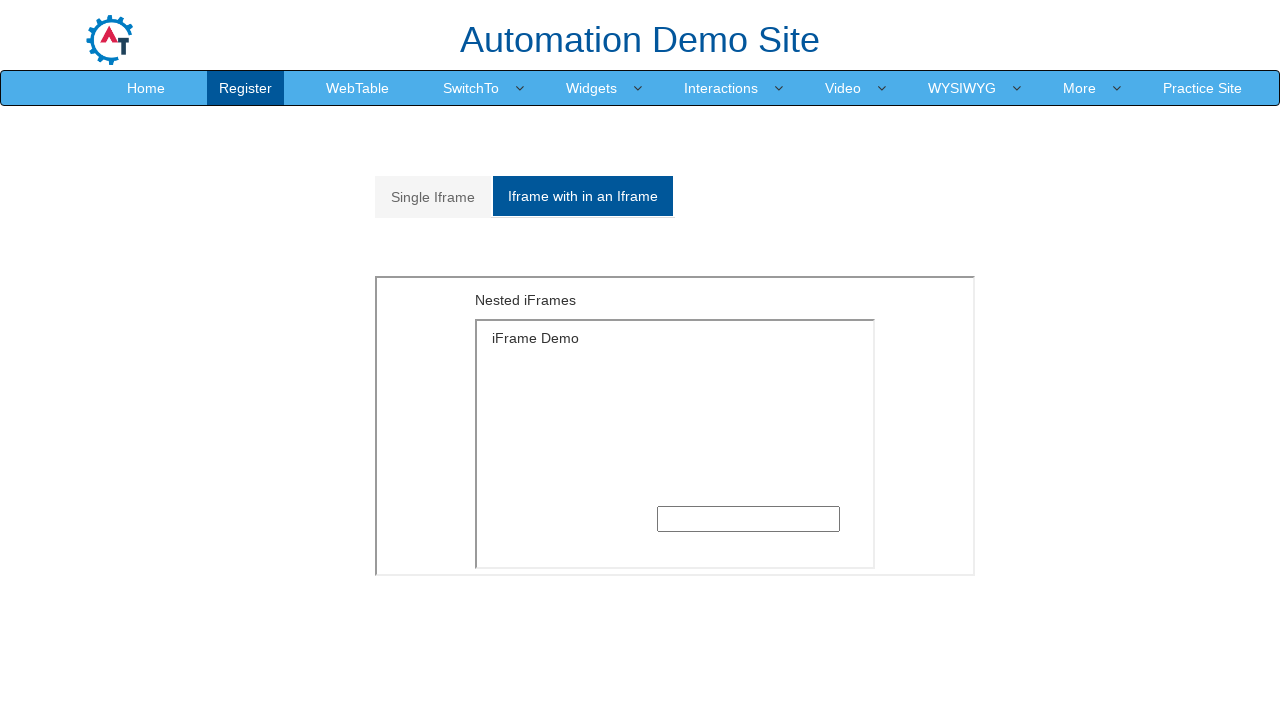

Waited for nested iframe tab to load
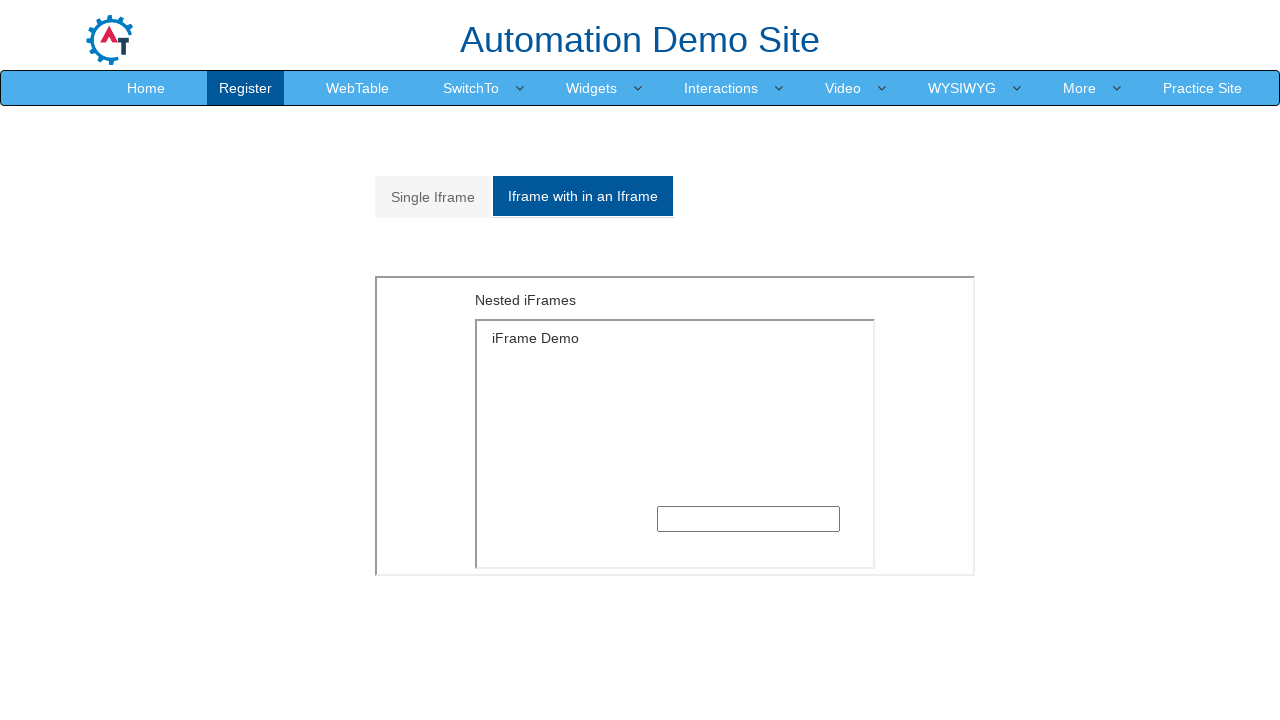

Located outer nested iframe
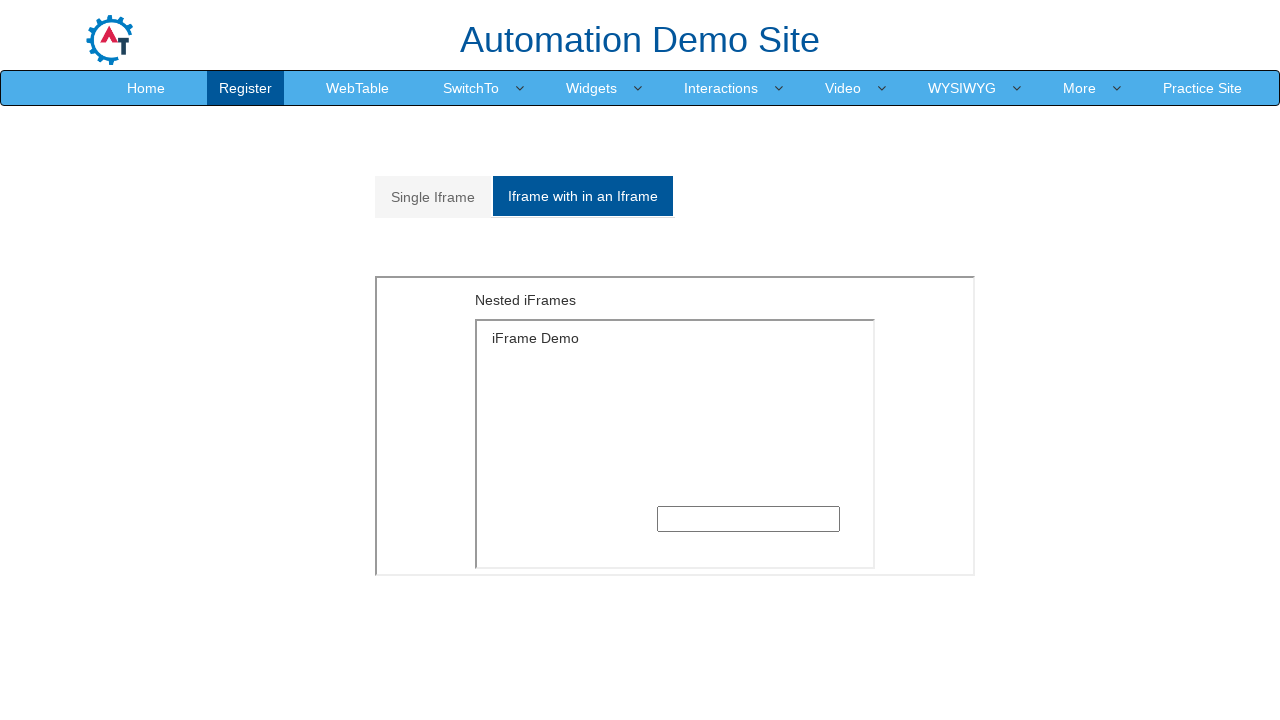

Located inner nested iframe
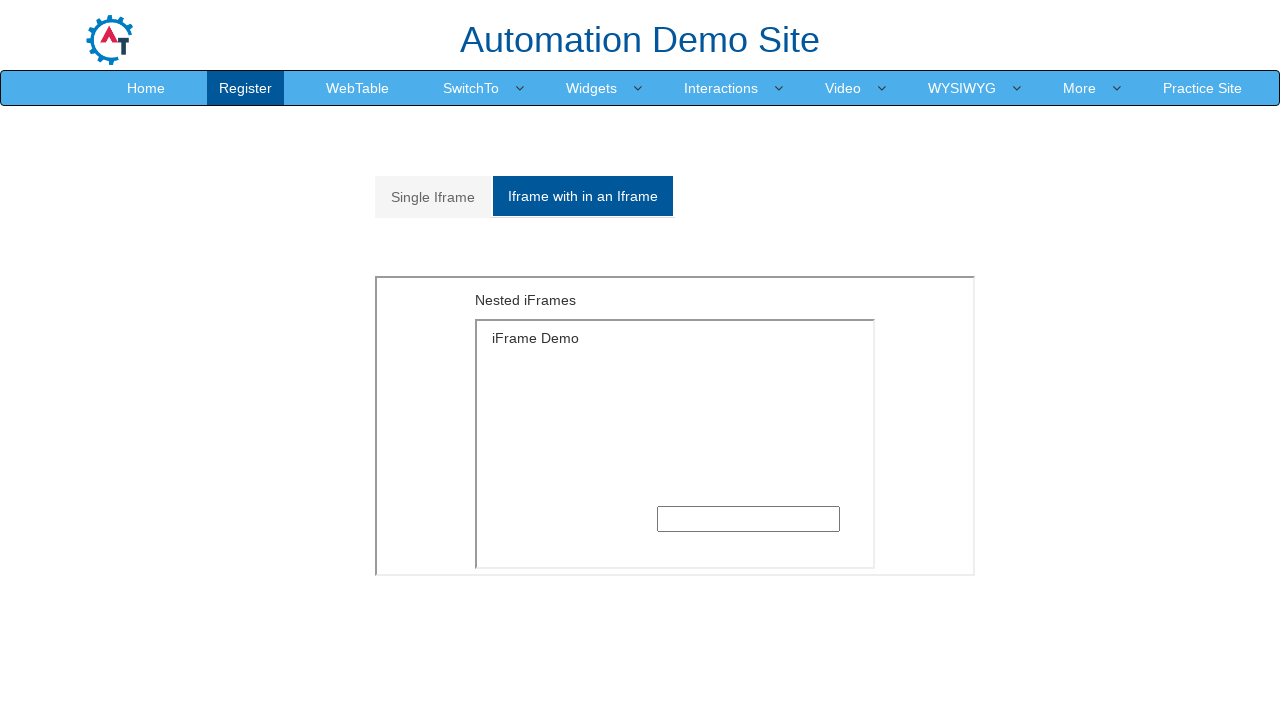

Filled nested iframe text field with 'Iframe is easy' on xpath=//iframe[@style='float: left;height: 300px;width:600px'] >> internal:contr
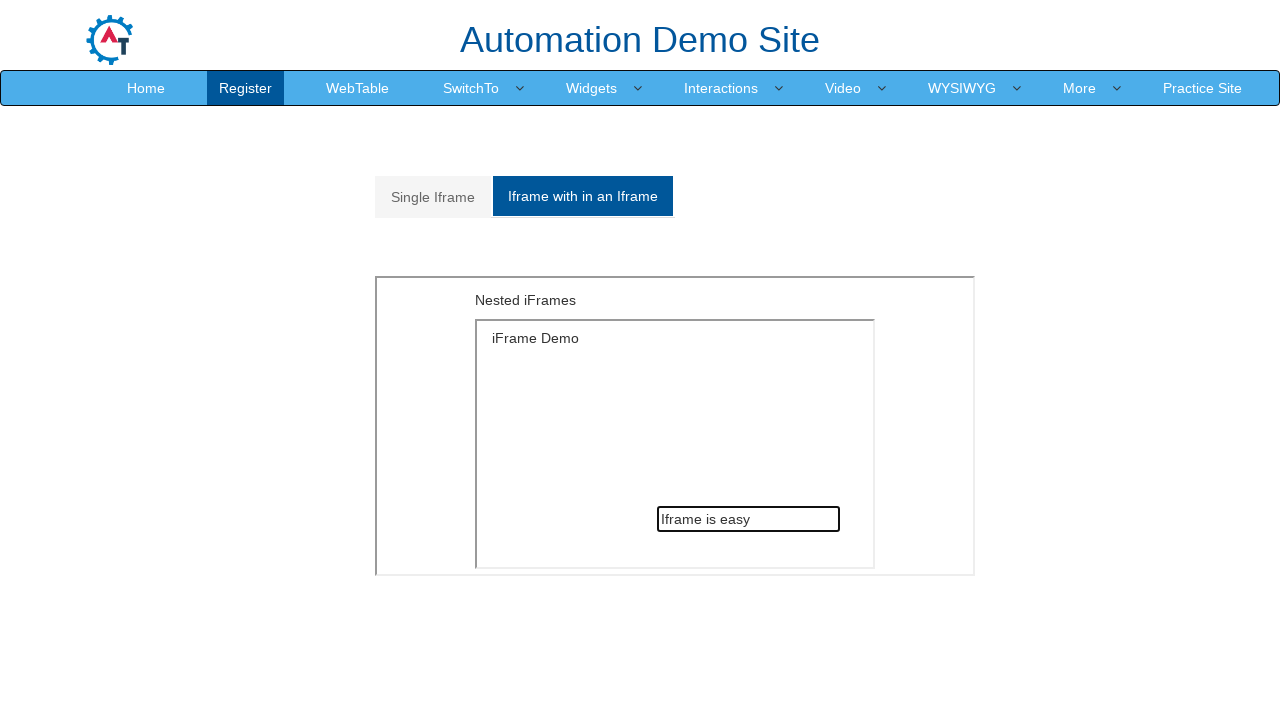

Waited for text fill to complete
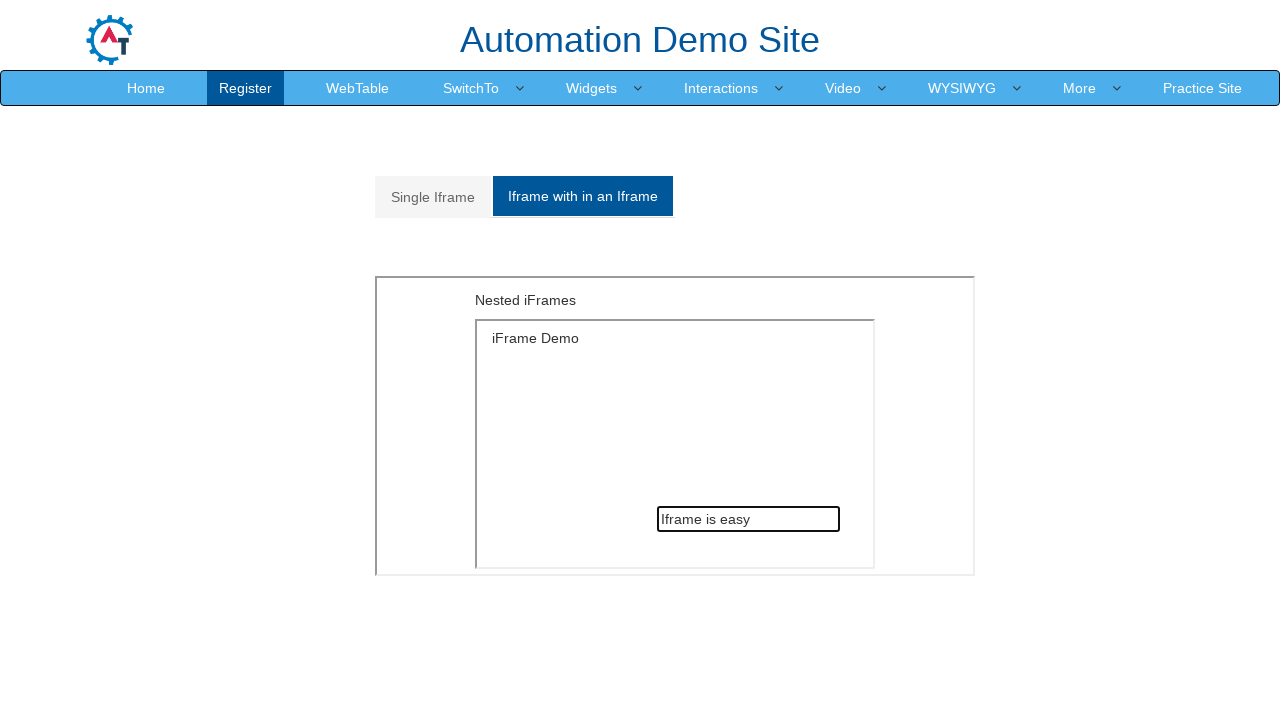

Clicked on 'Home' link to navigate back at (146, 88) on xpath=//a[text()='Home']
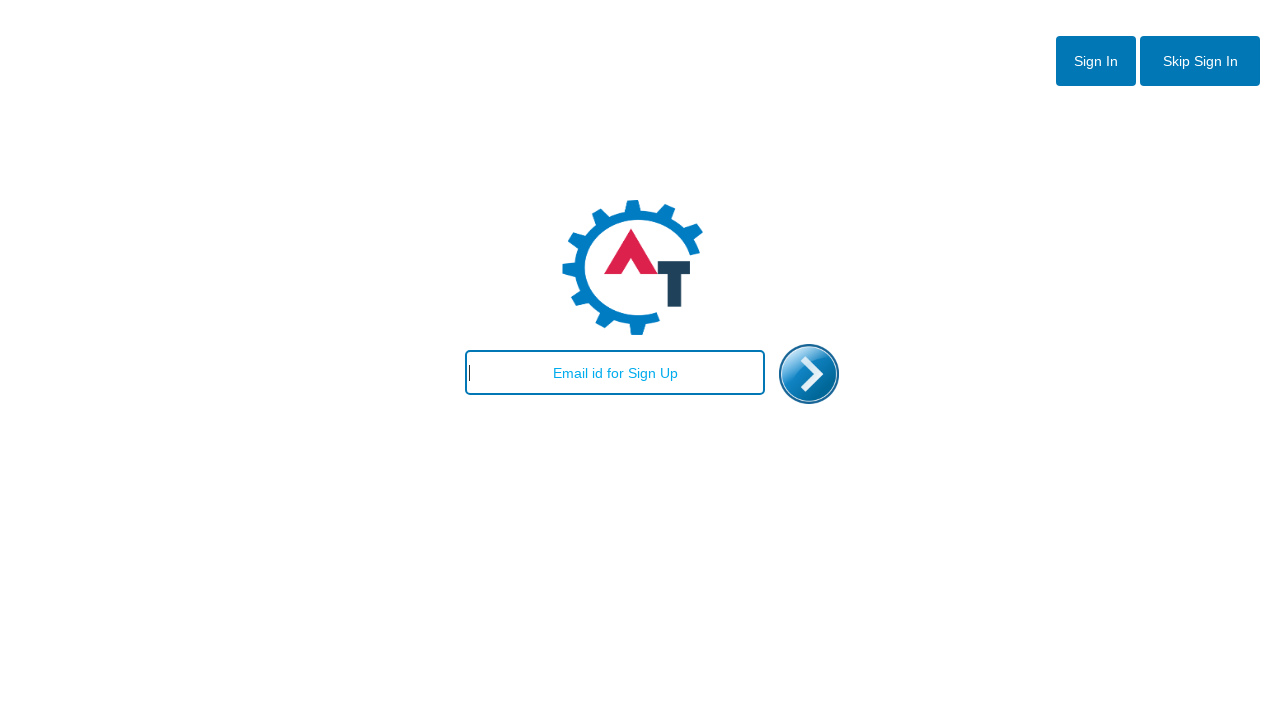

Verified page title contains 'Index'
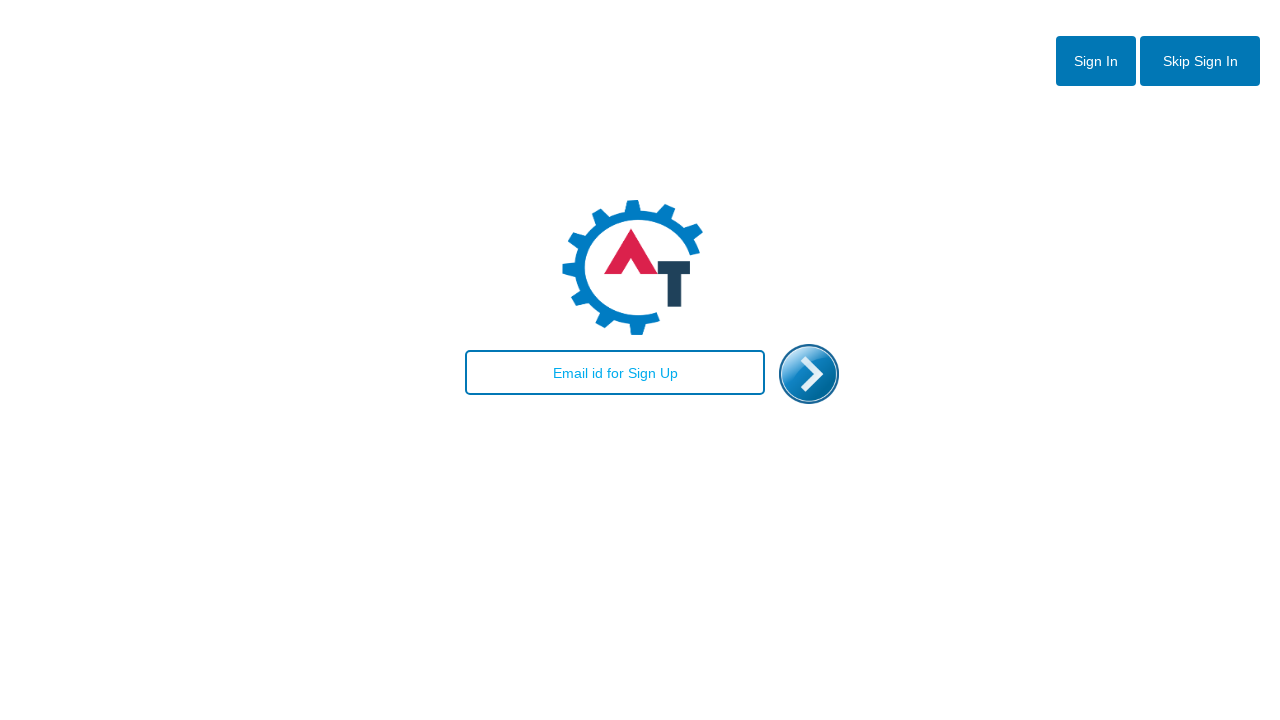

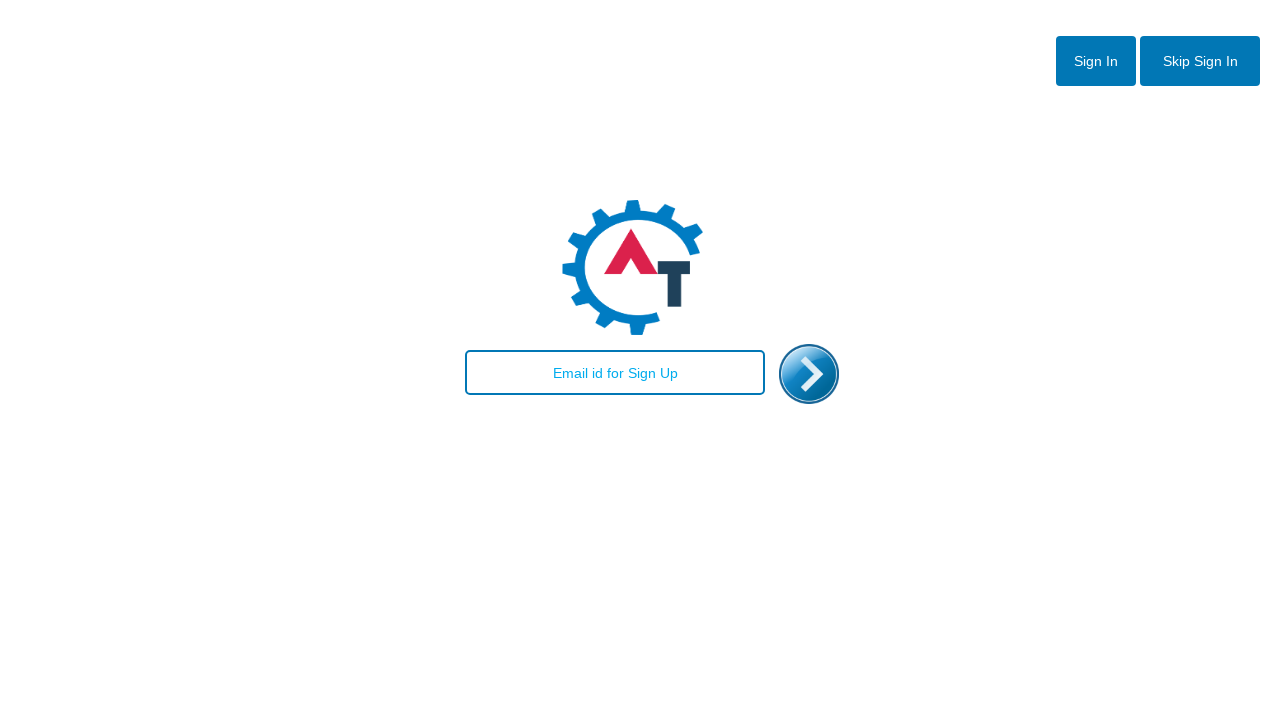